Tests old style dropdown selection by selecting an option by visible text

Starting URL: https://demoqa.com/select-menu

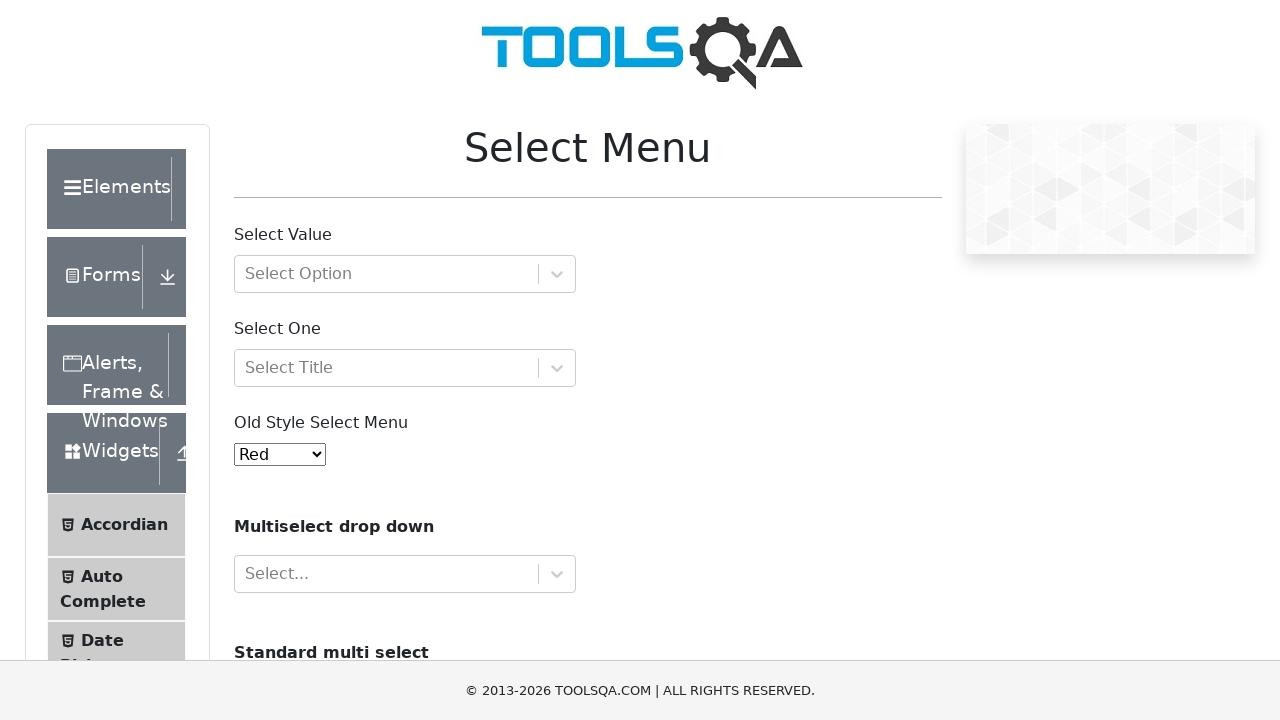

Navigated to select-menu demo page
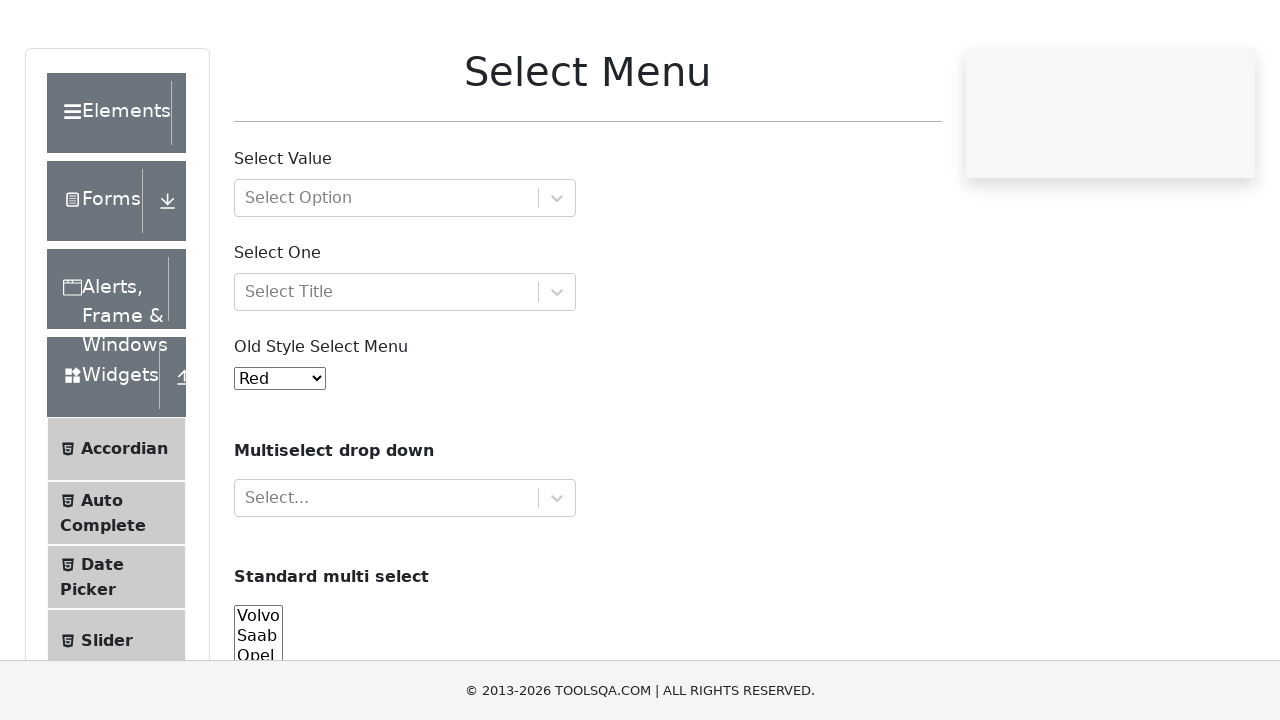

Selected 'Purple' from old style dropdown on #oldSelectMenu
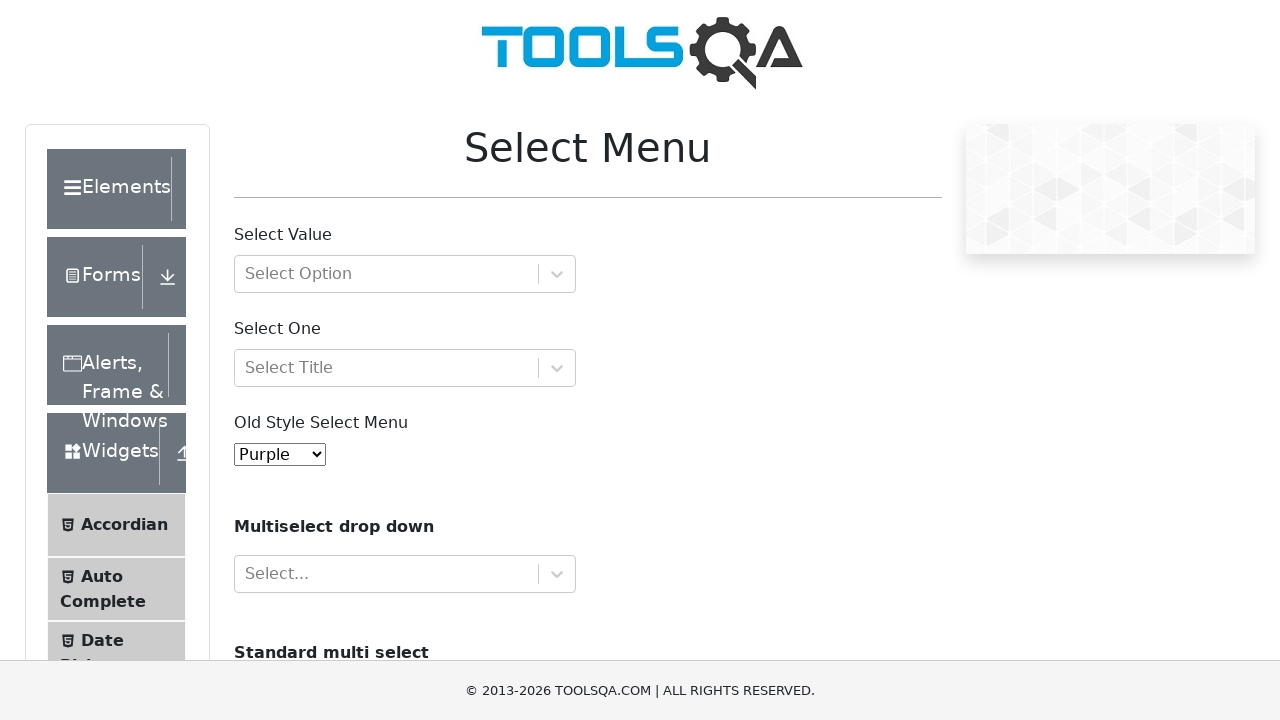

Verified that an option was selected in the old style dropdown
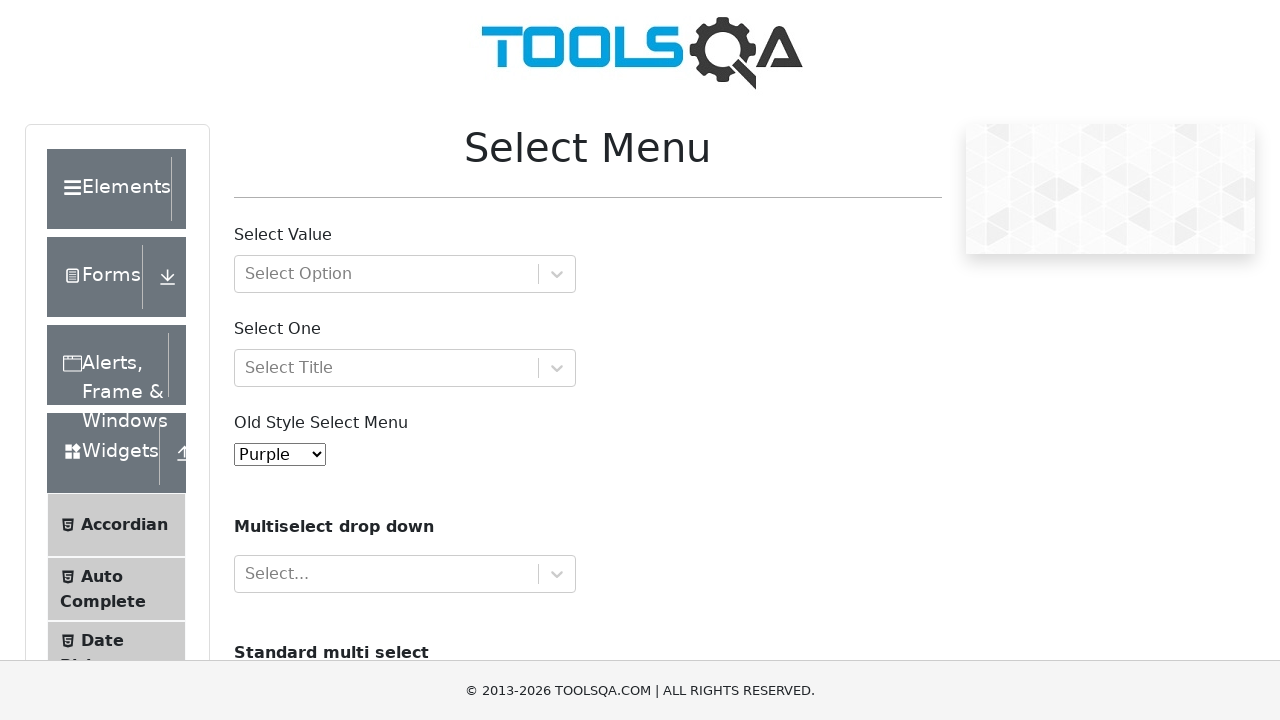

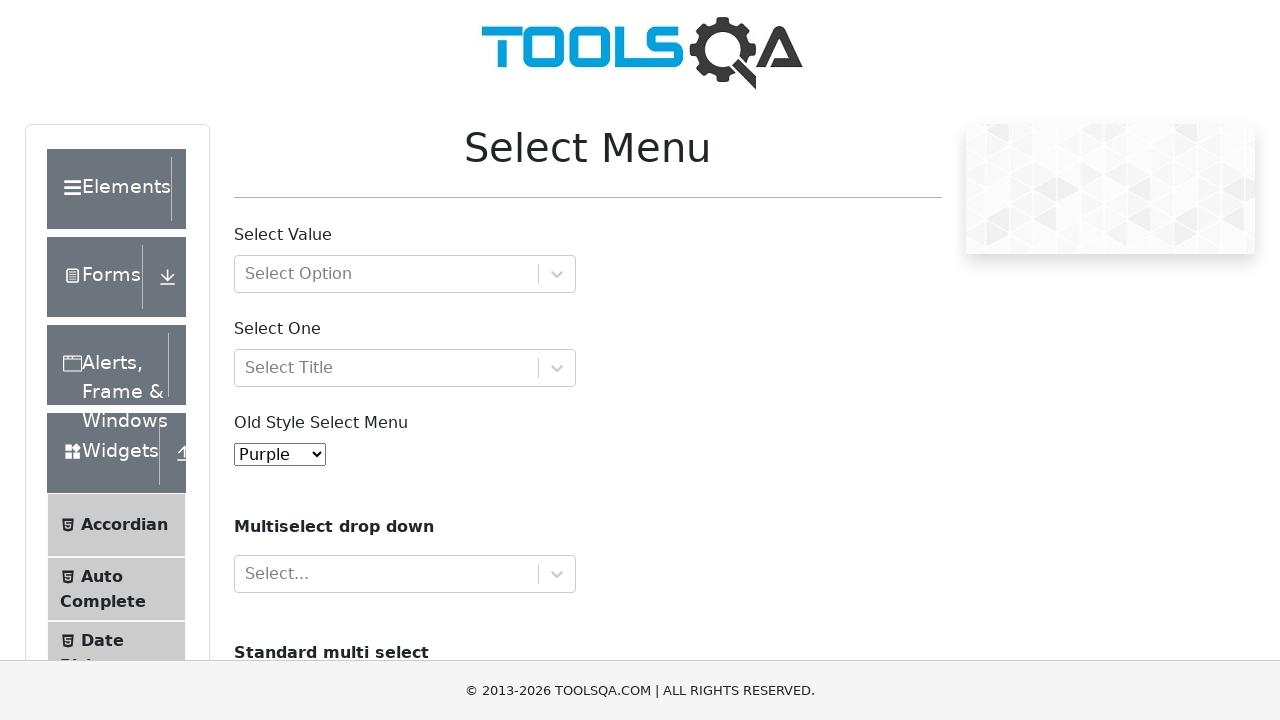